Tests JavaScript information alert by clicking a button that triggers an alert, accepting it, and verifying the success message is displayed.

Starting URL: https://loopcamp.vercel.app/javascript-alerts.html

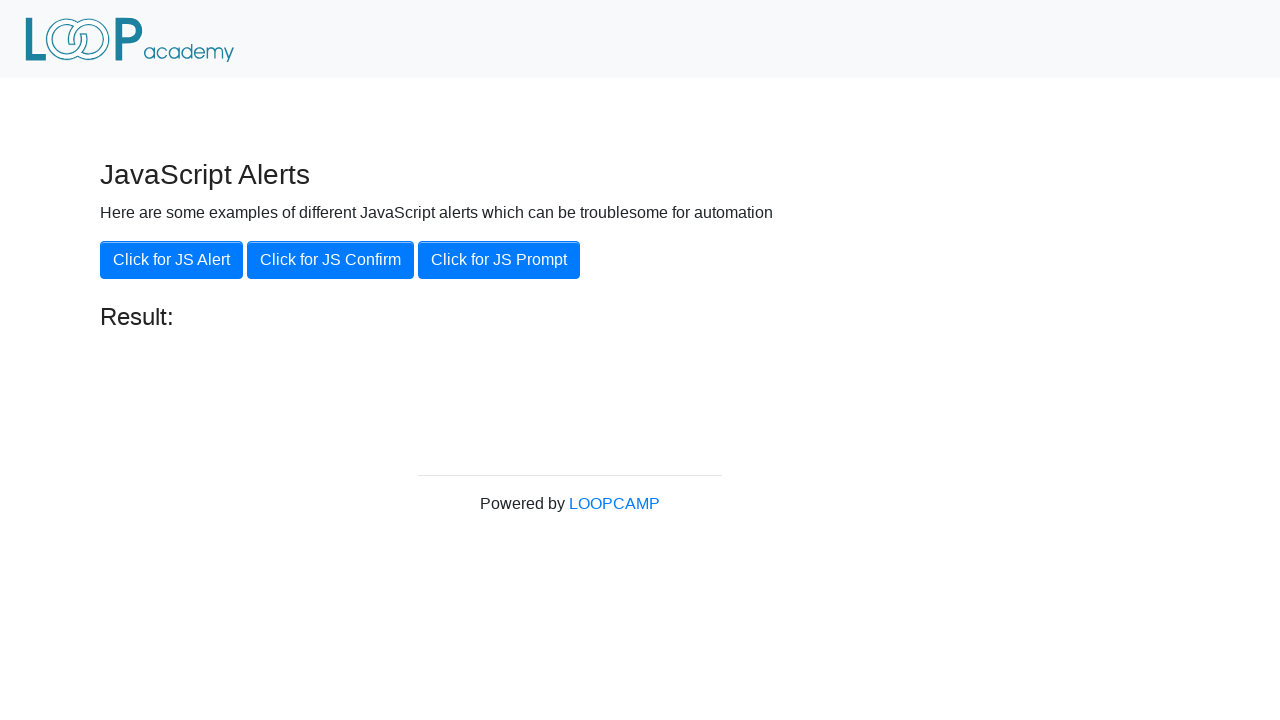

Navigated to JavaScript alerts test page
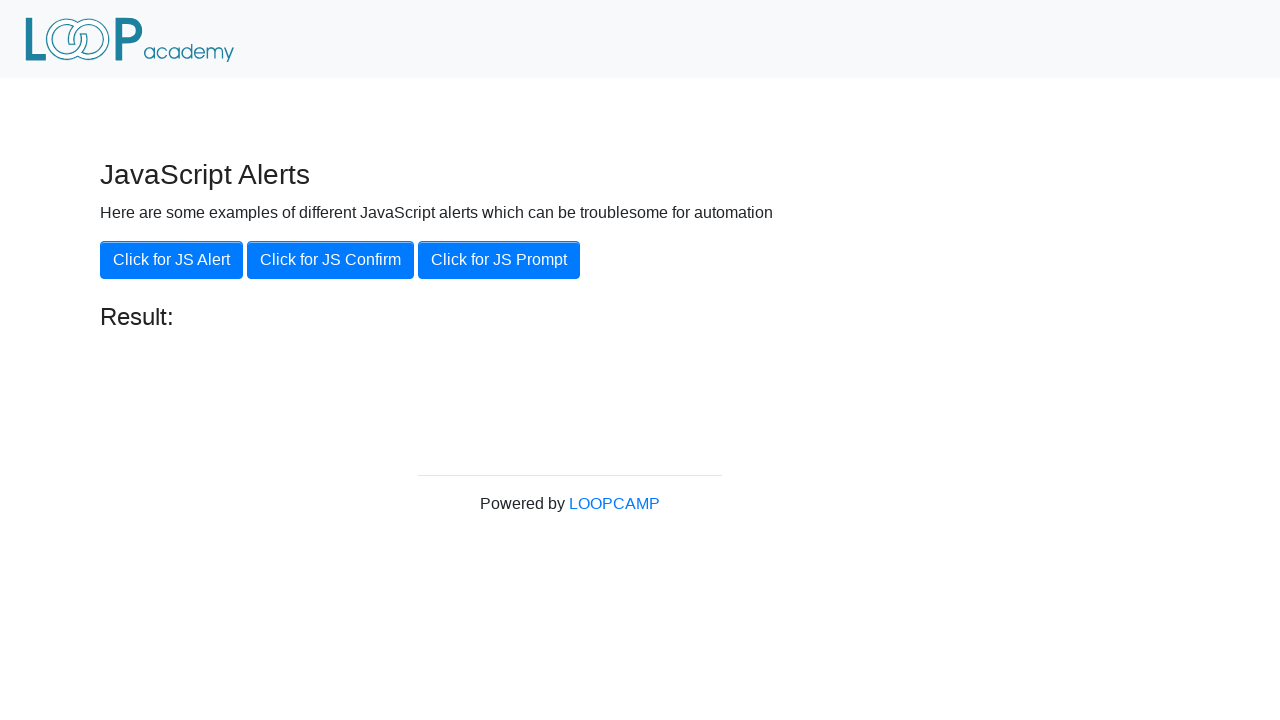

Clicked the 'Click for JS Alert' button at (172, 260) on xpath=//button[.='Click for JS Alert']
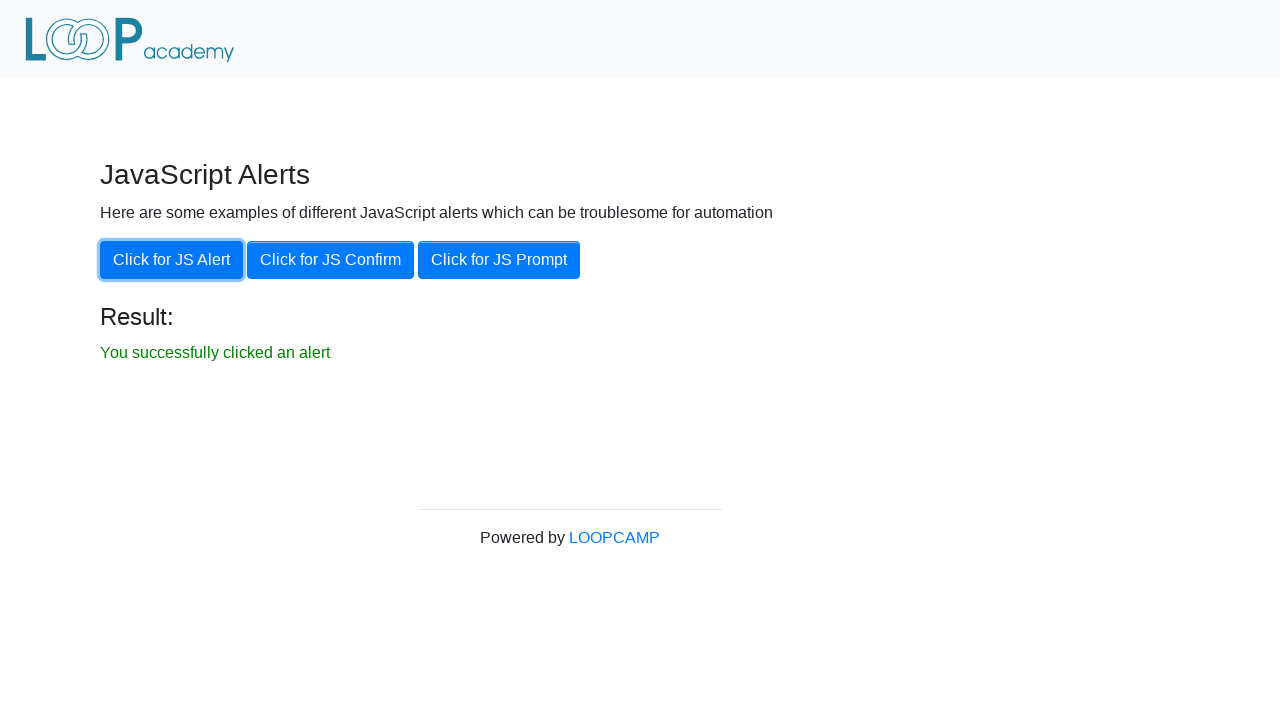

Set up dialog handler to accept the alert
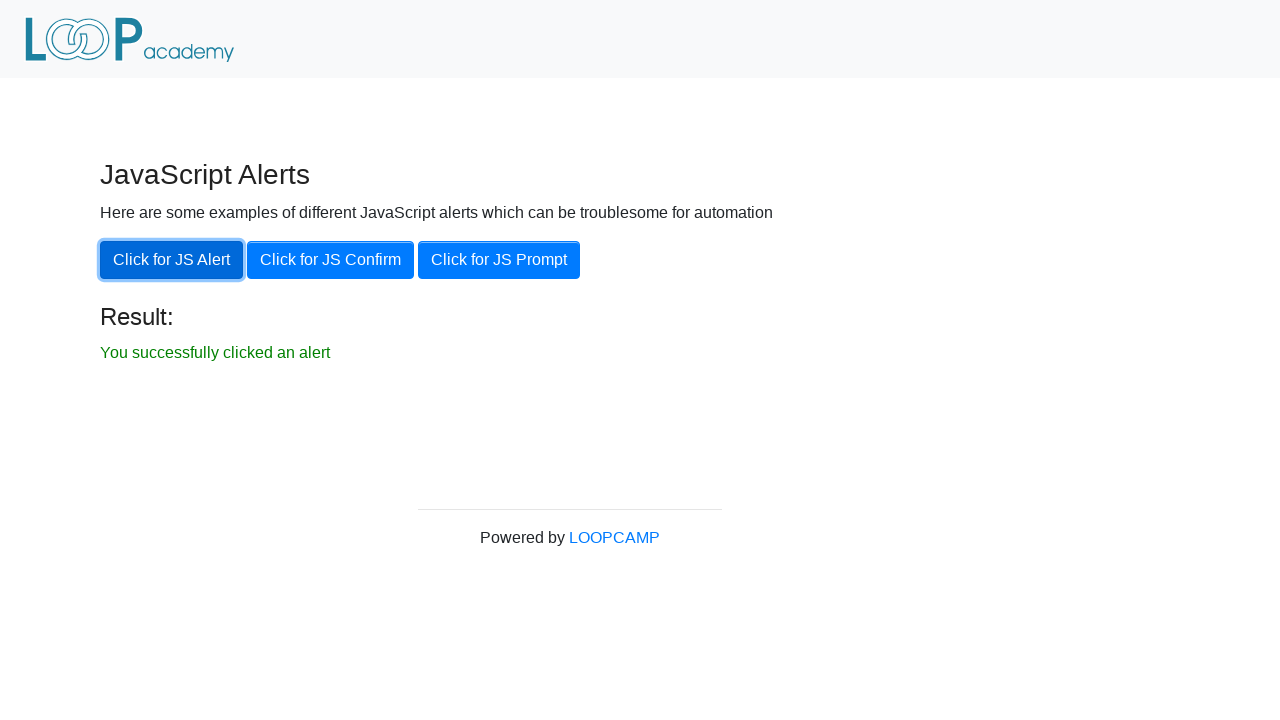

Result message element loaded
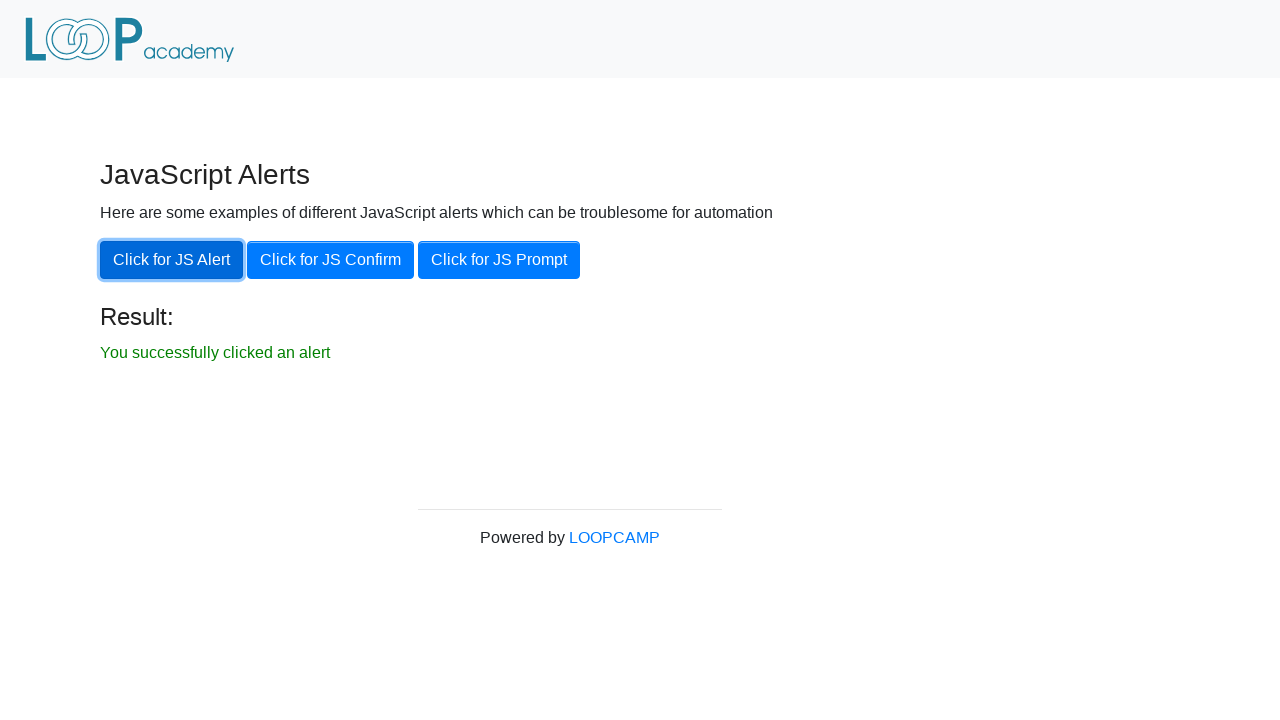

Retrieved result text: 'You successfully clicked an alert'
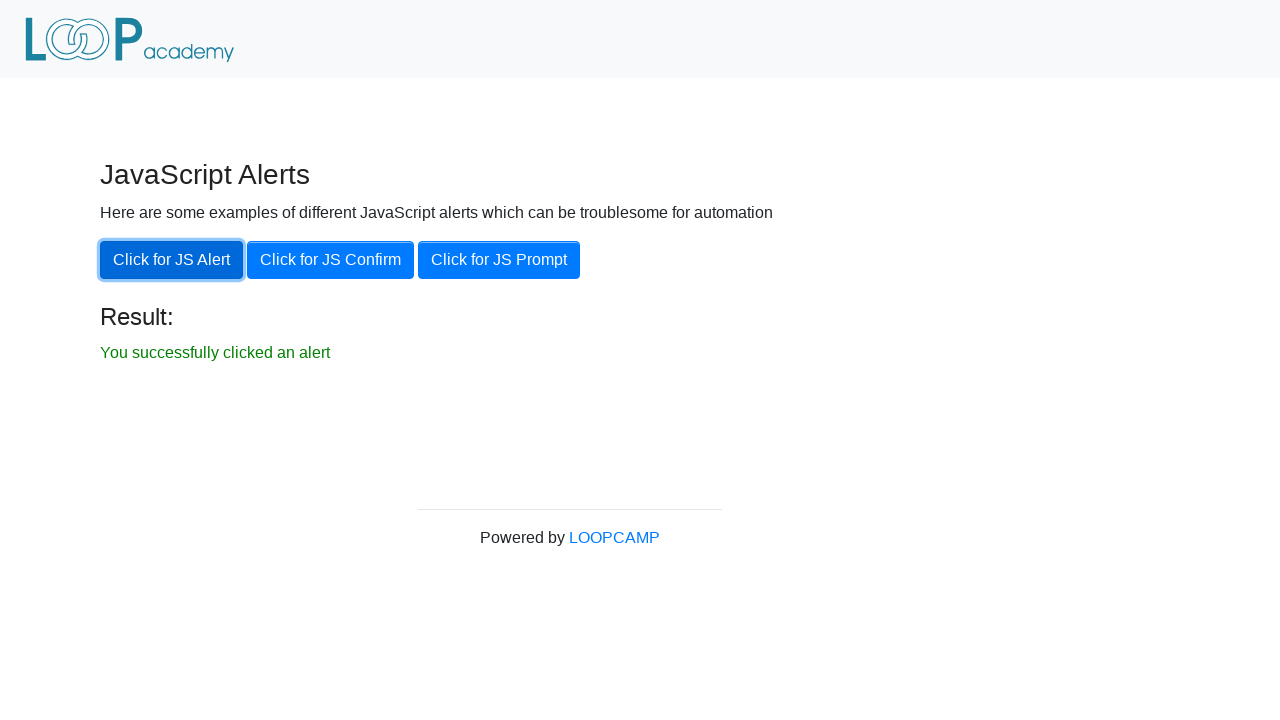

Verified success message matches expected text
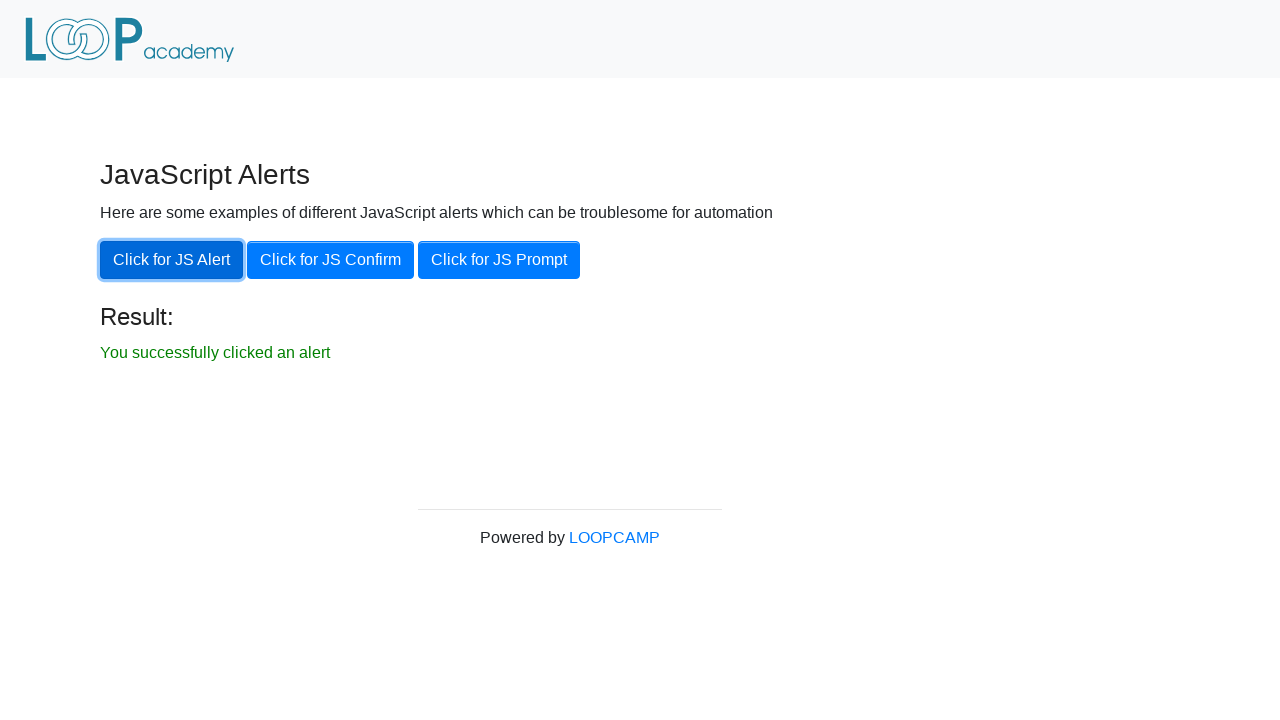

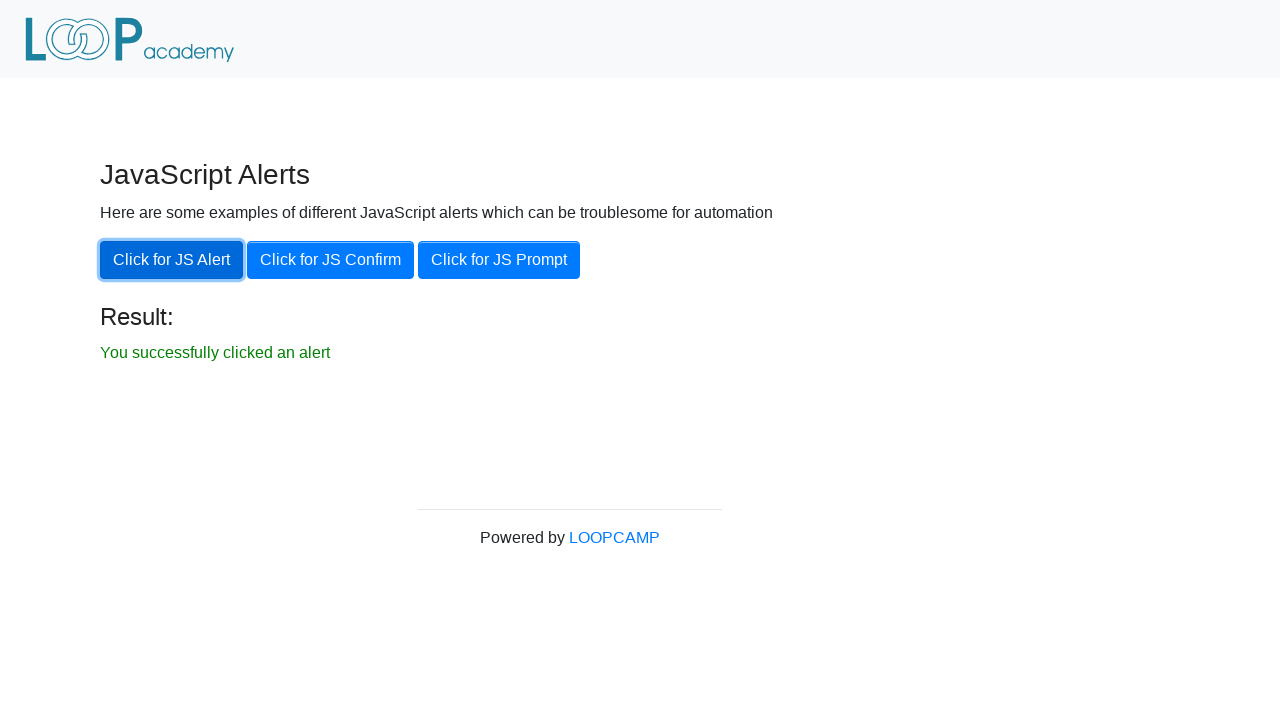